Tests autosuggestive dropdown functionality by typing a search term, waiting for suggestions to appear, and selecting the matching option from the dropdown list.

Starting URL: https://rahulshettyacademy.com/dropdownsPractise/

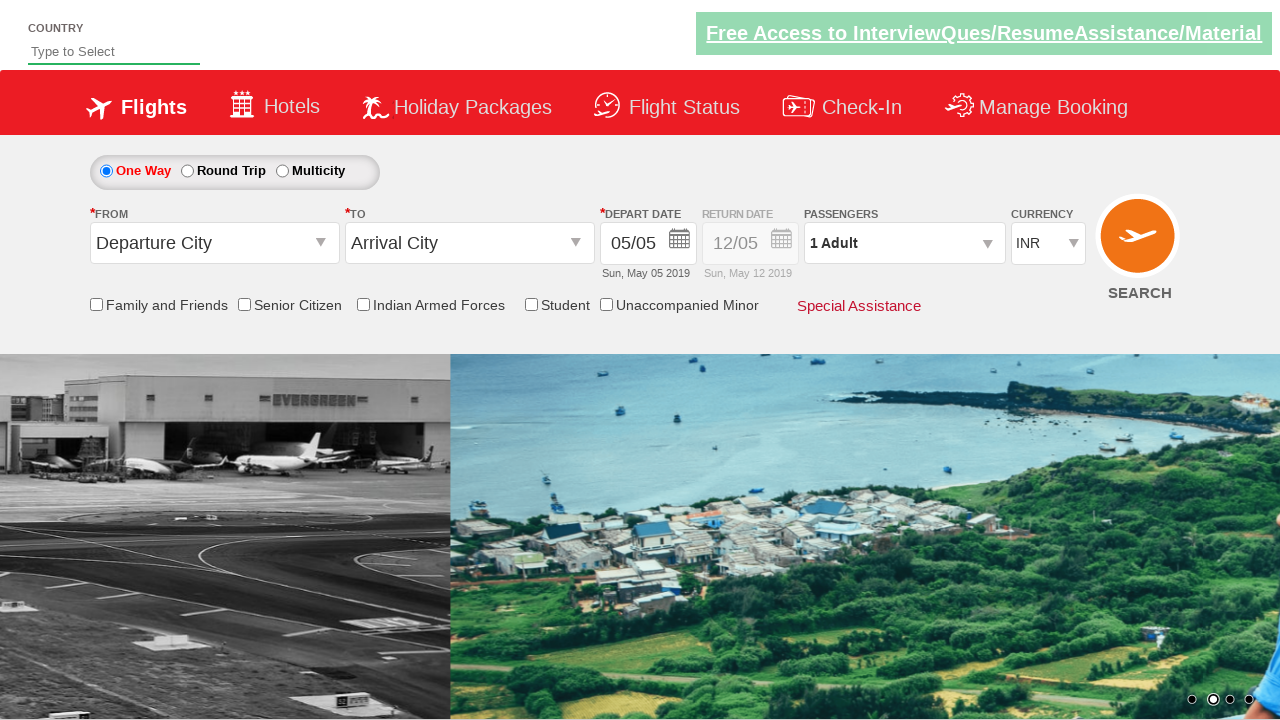

Typed 'india' into autosuggest input field on #autosuggest
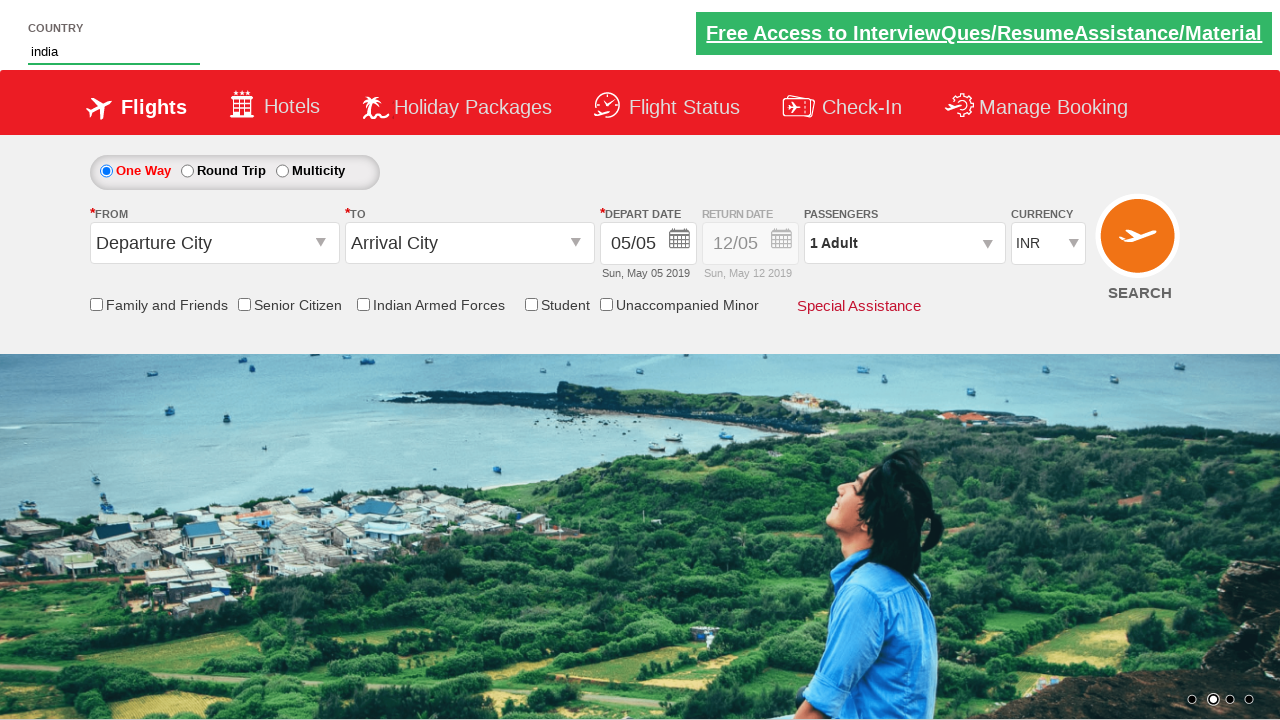

Waited for suggestion options to appear
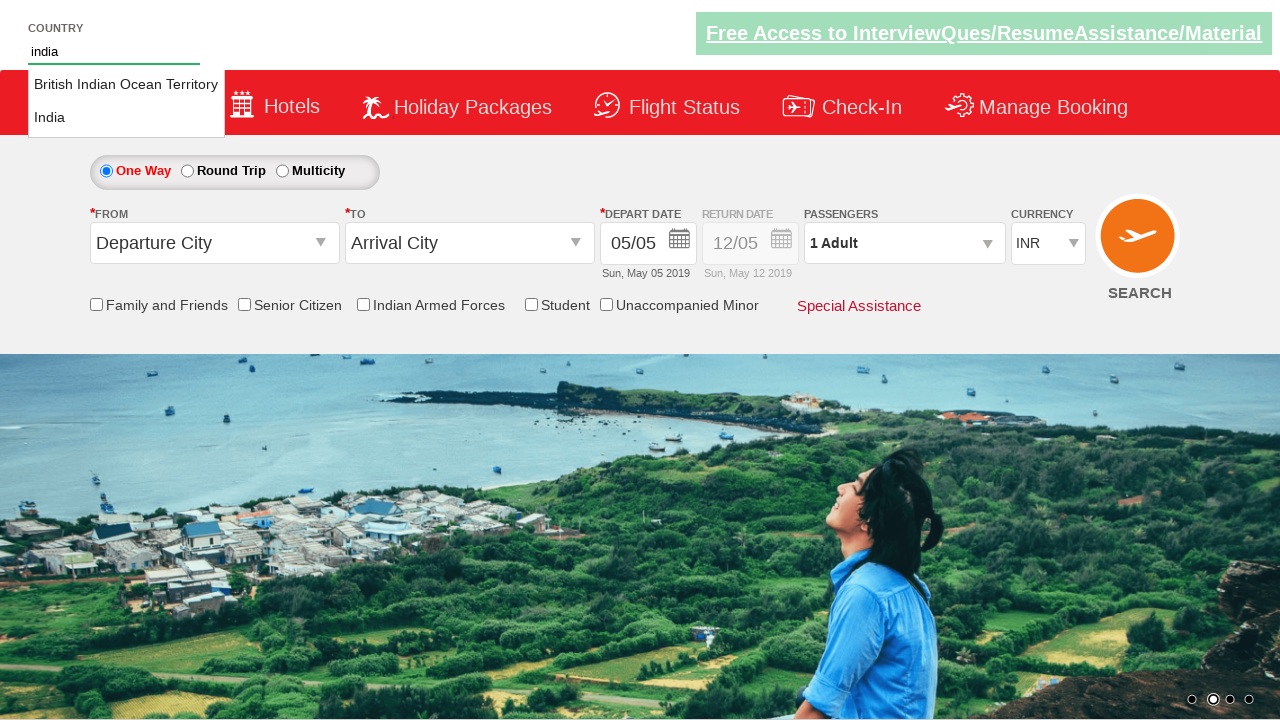

Located all suggestion options in dropdown
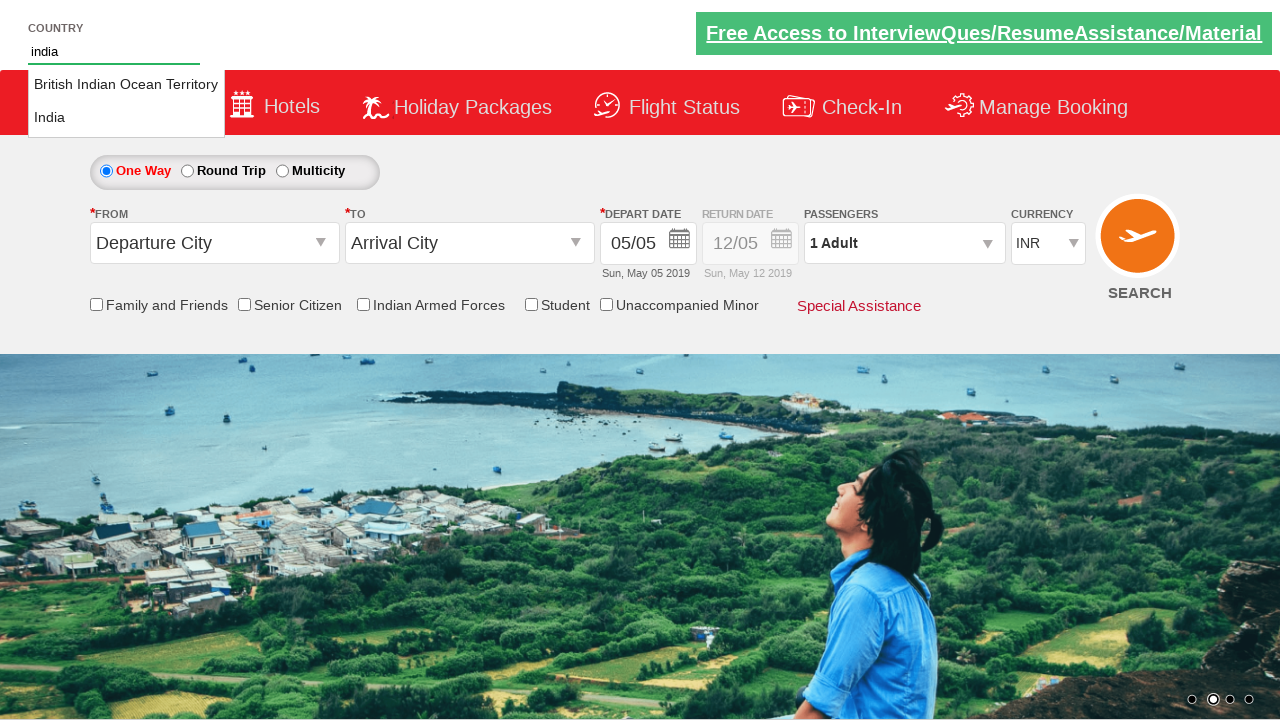

Found 2 suggestion options
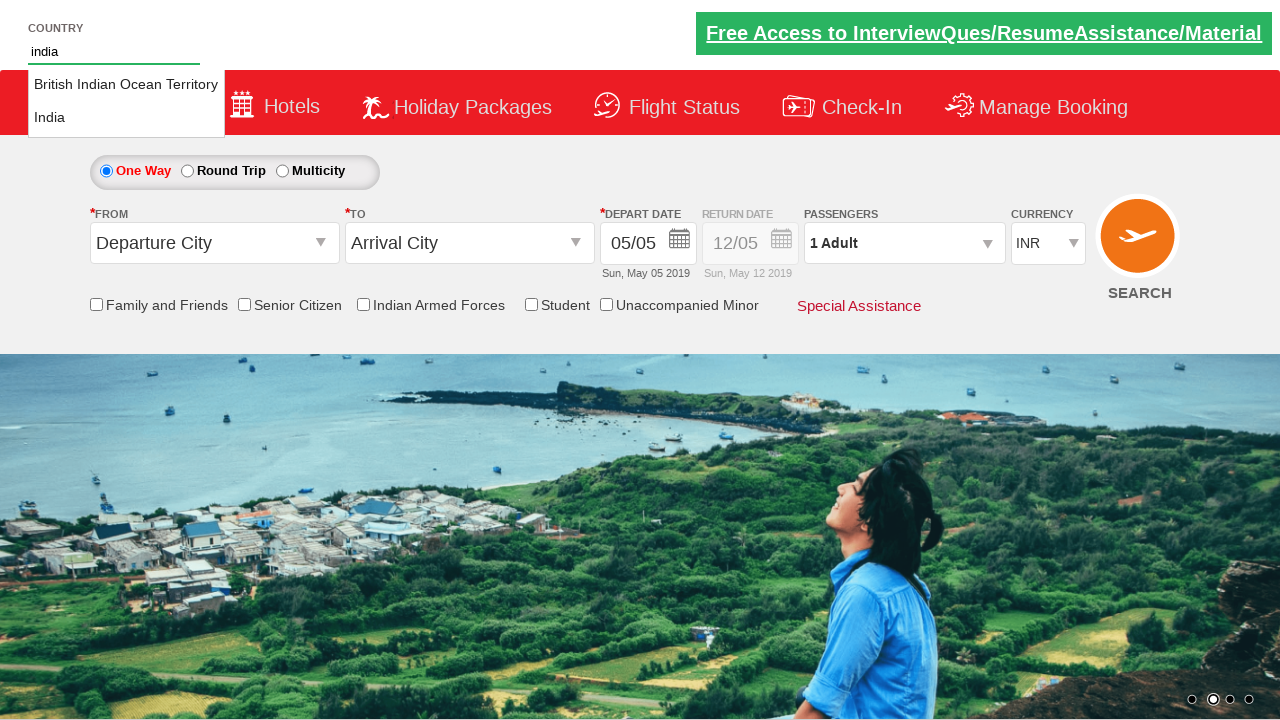

Clicked matching 'India' option from dropdown at (126, 118) on li.ui-menu-item a >> nth=1
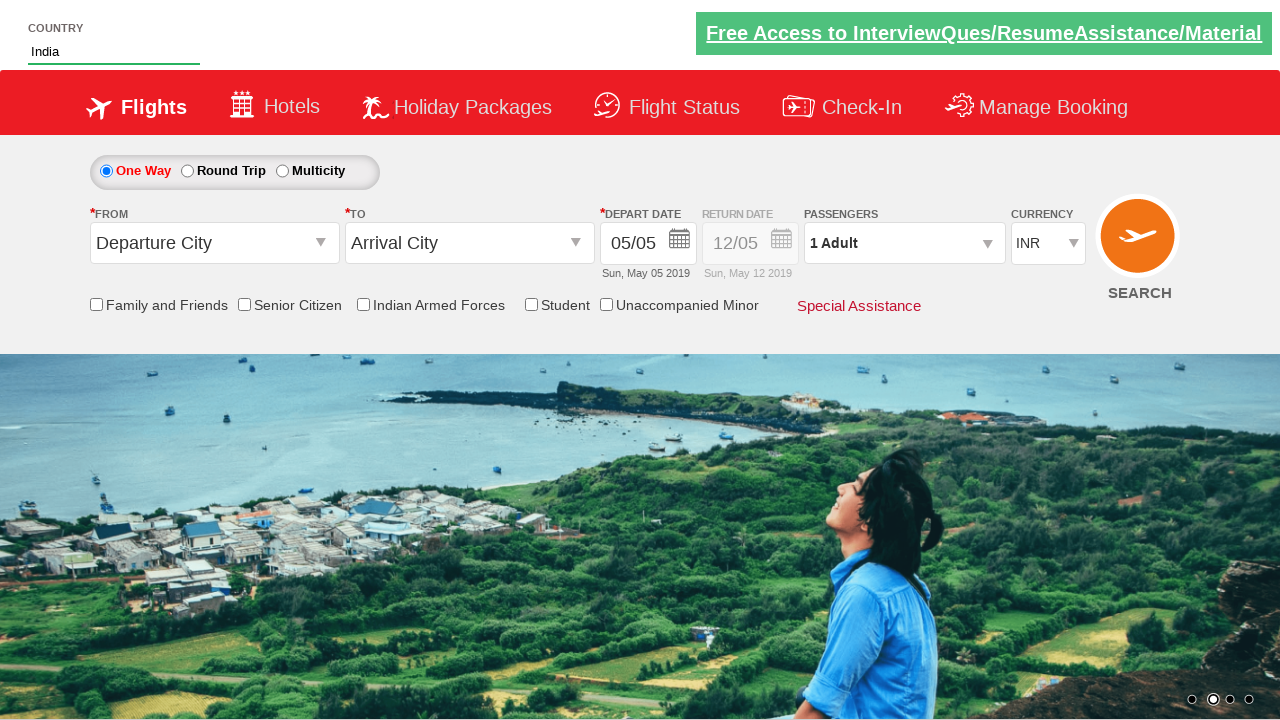

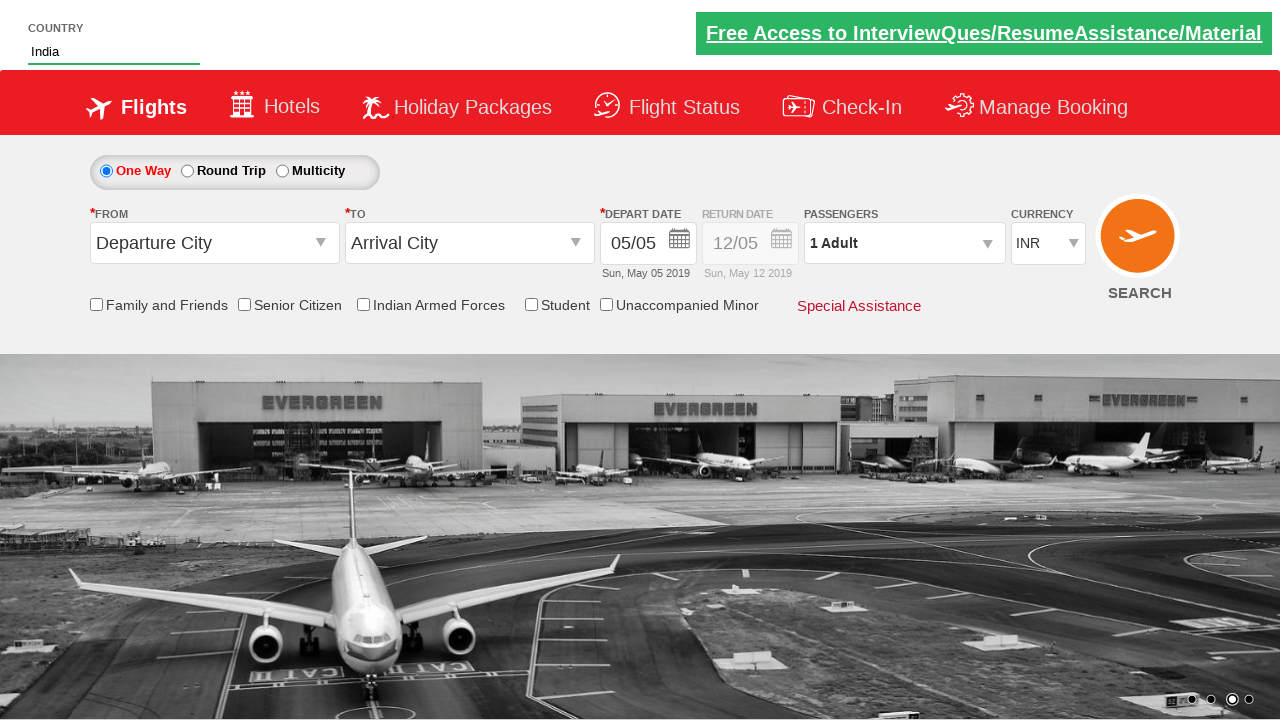